Tests various dropdown and select menu interactions on DemoQA form, including single and multi-select options

Starting URL: https://demoqa.com/select-menu

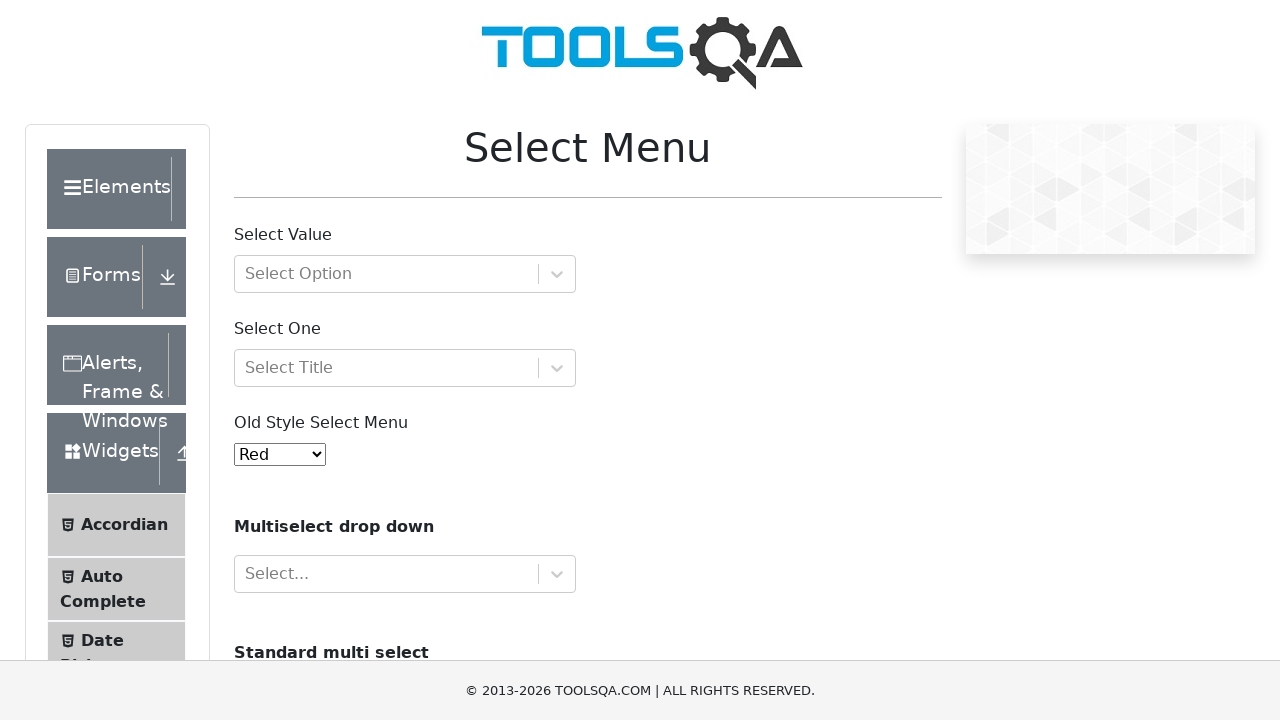

Clicked on the first dropdown with option groups at (405, 274) on div#withOptGroup
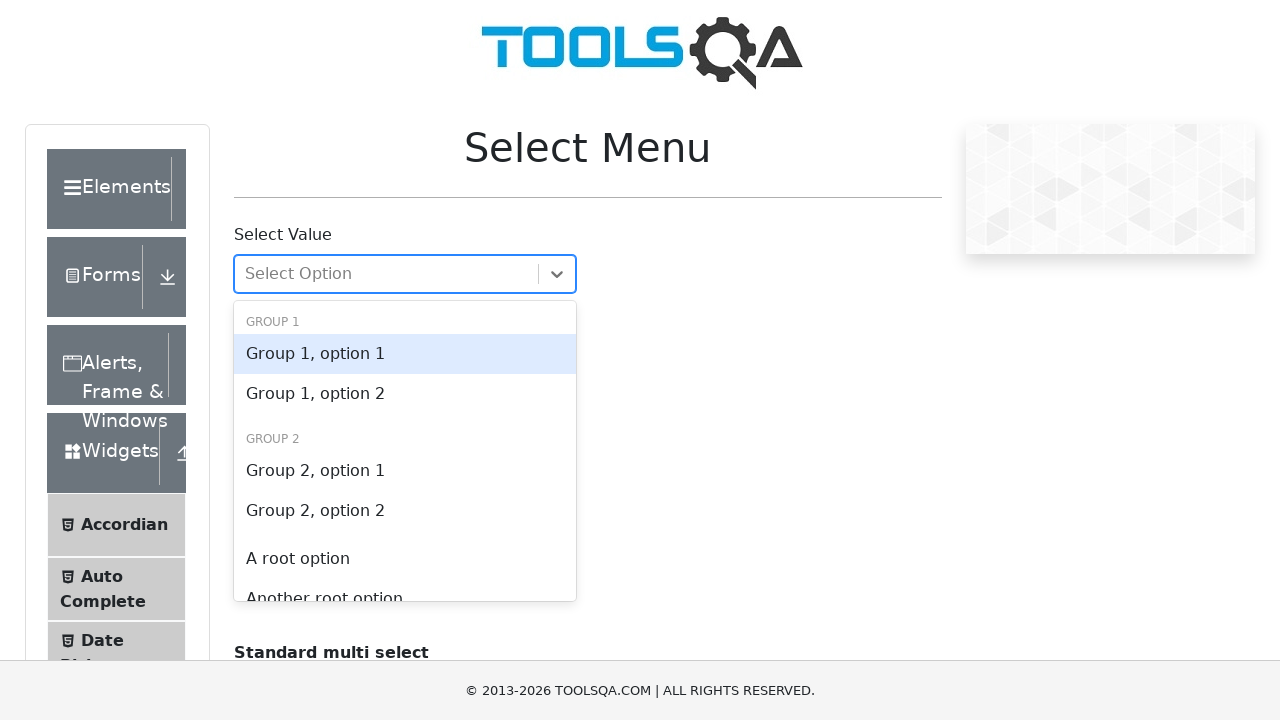

Selected 'Group 2, option 2' from the dropdown at (640, 360) on div:has-text('Group 2, option 2')
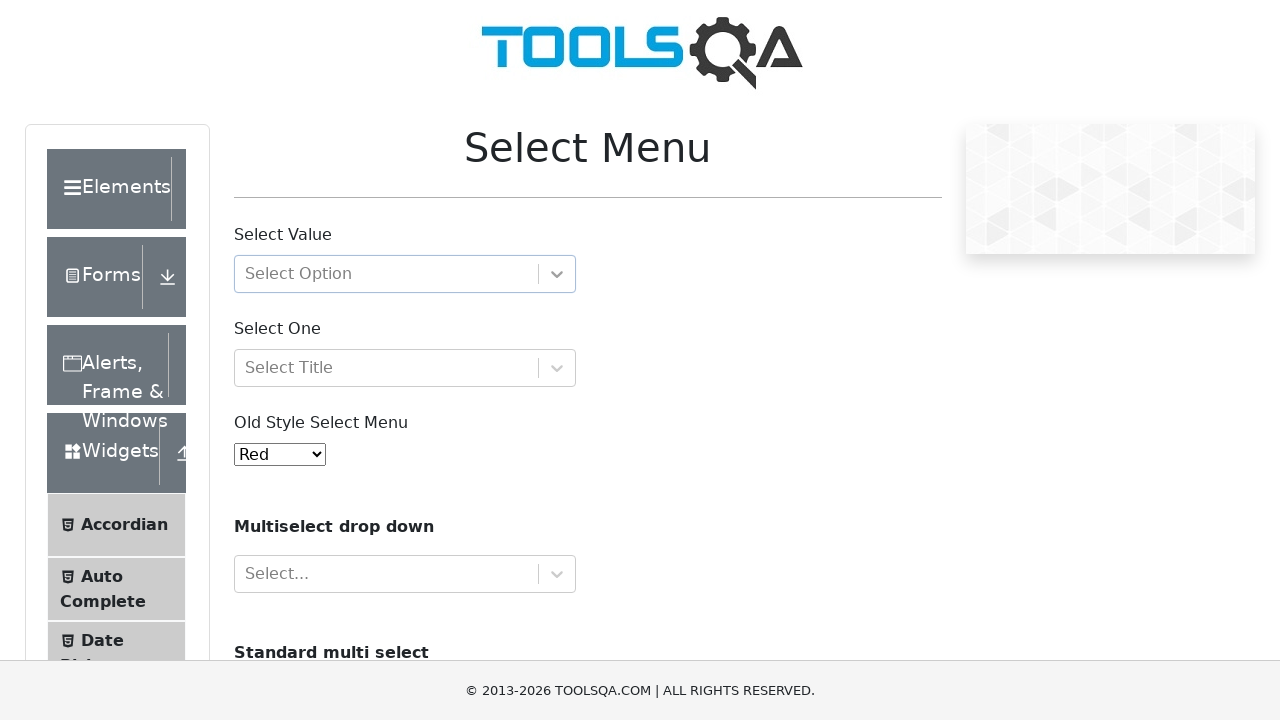

Clicked on the title select dropdown at (405, 368) on div#selectOne
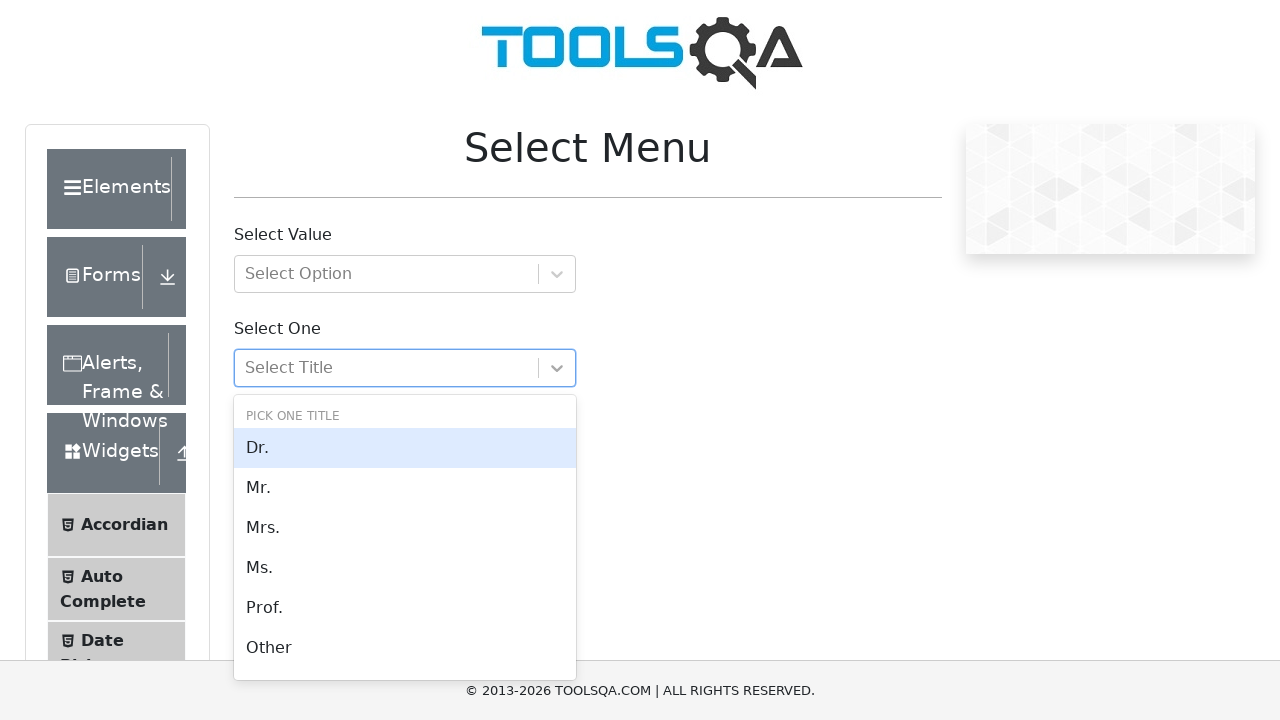

Selected 'Ms.' option from the title dropdown at (640, 360) on div:has-text('Ms.')
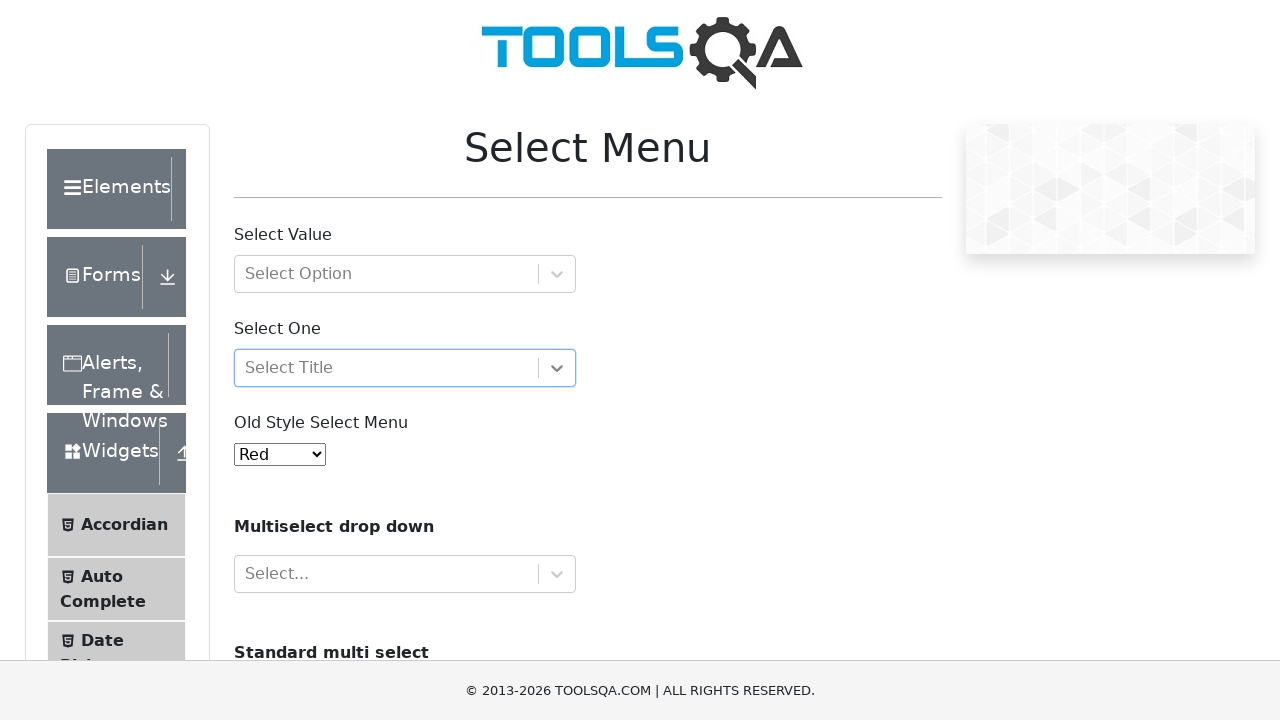

Selected 'Black' from the old style select menu on select#oldSelectMenu
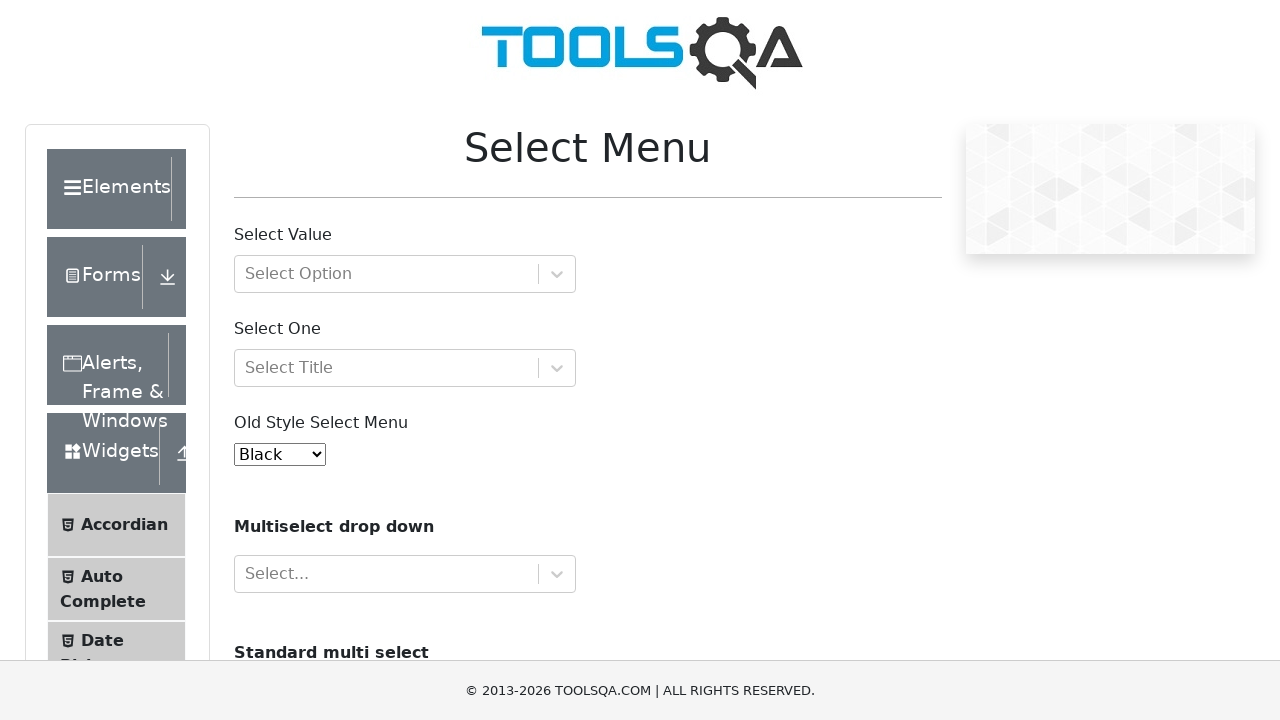

Selected 'Opel' from the cars multi-select menu on select#cars
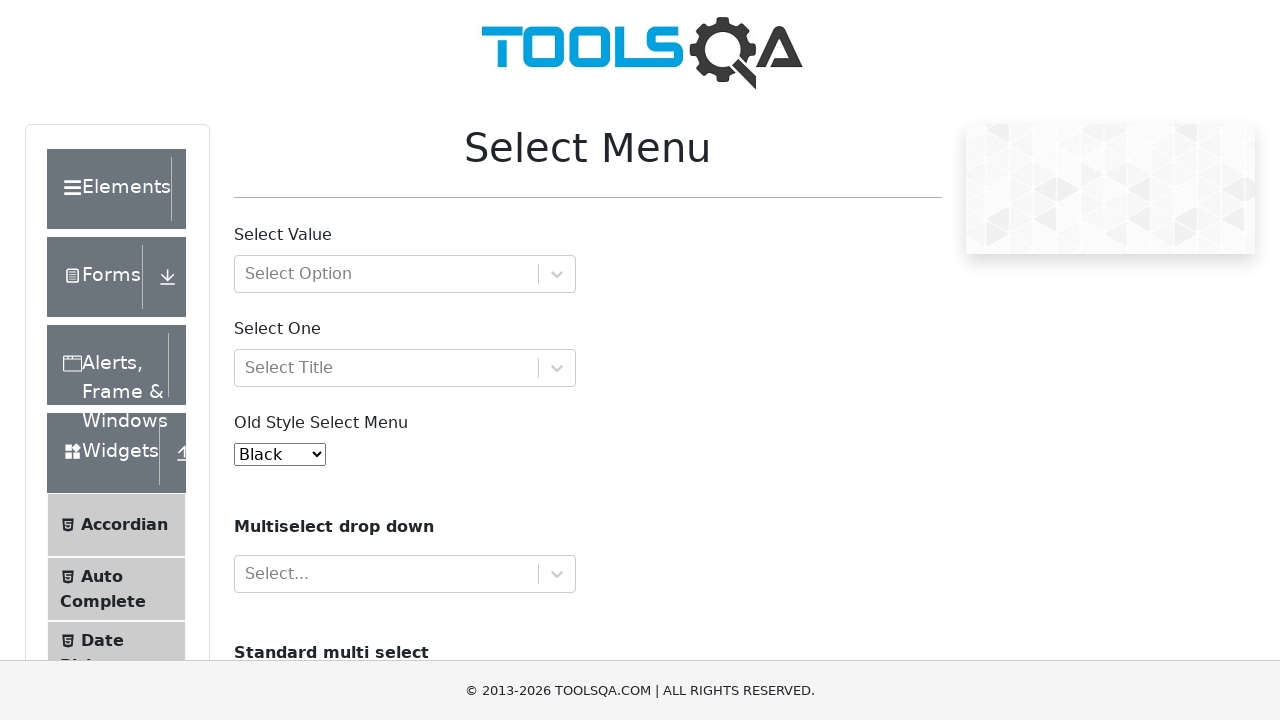

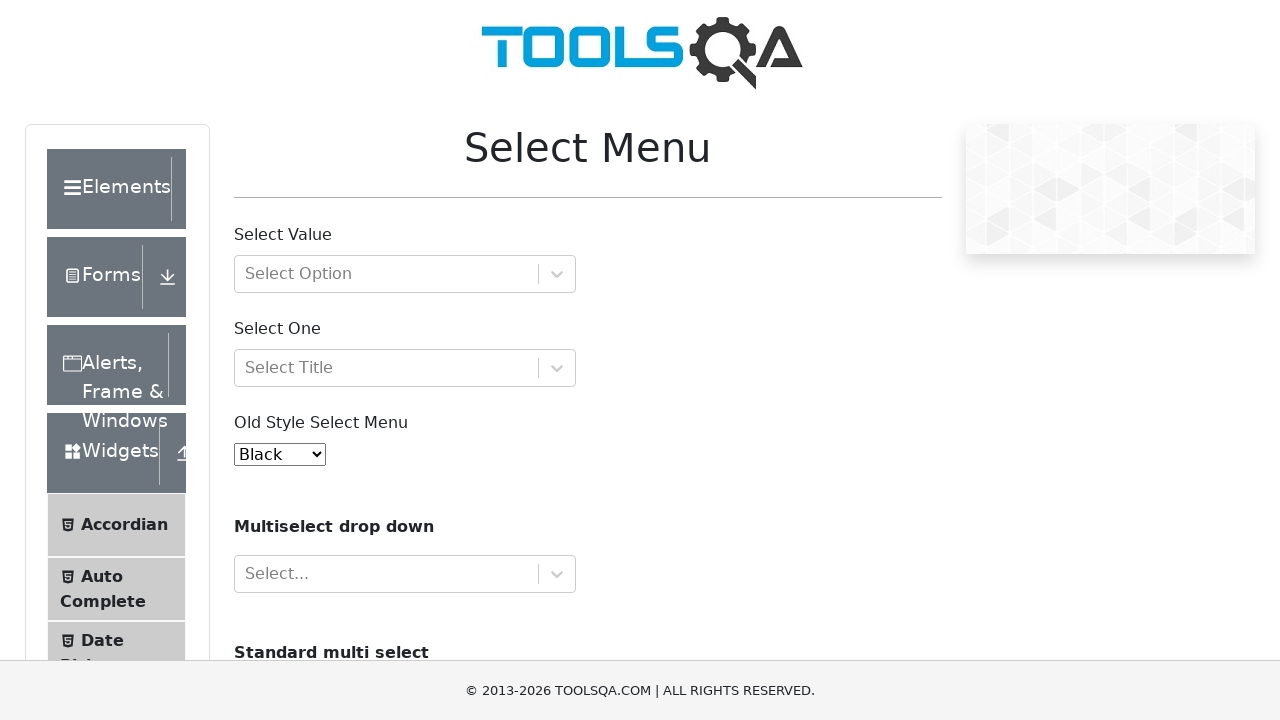